Tests that todo data persists after page reload

Starting URL: https://demo.playwright.dev/todomvc

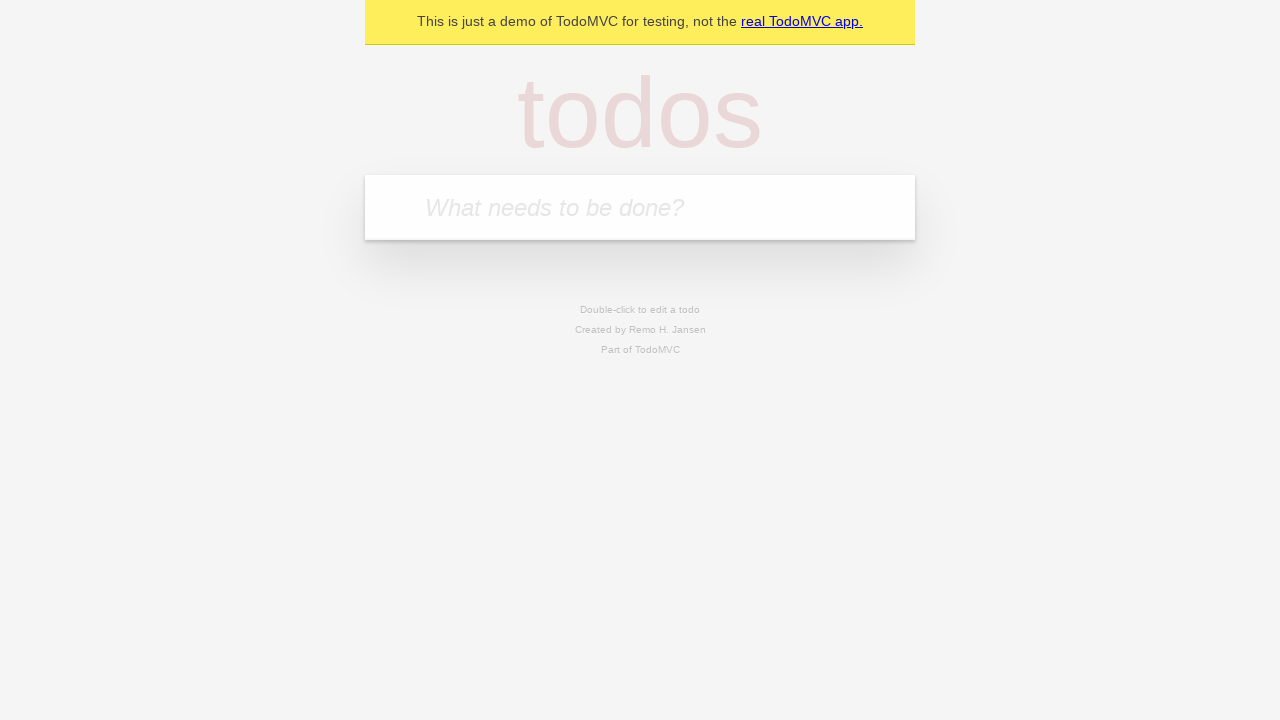

Filled todo input with 'watch monty python' on internal:attr=[placeholder="What needs to be done?"i]
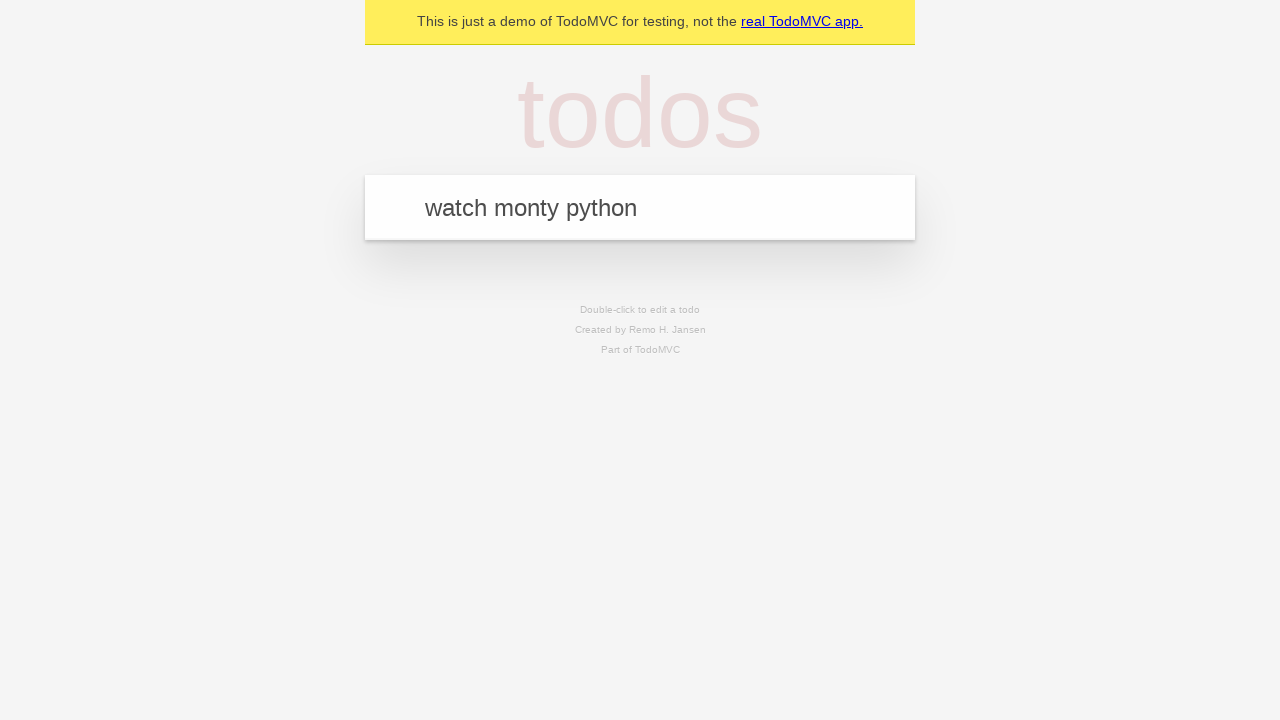

Pressed Enter to create todo 'watch monty python' on internal:attr=[placeholder="What needs to be done?"i]
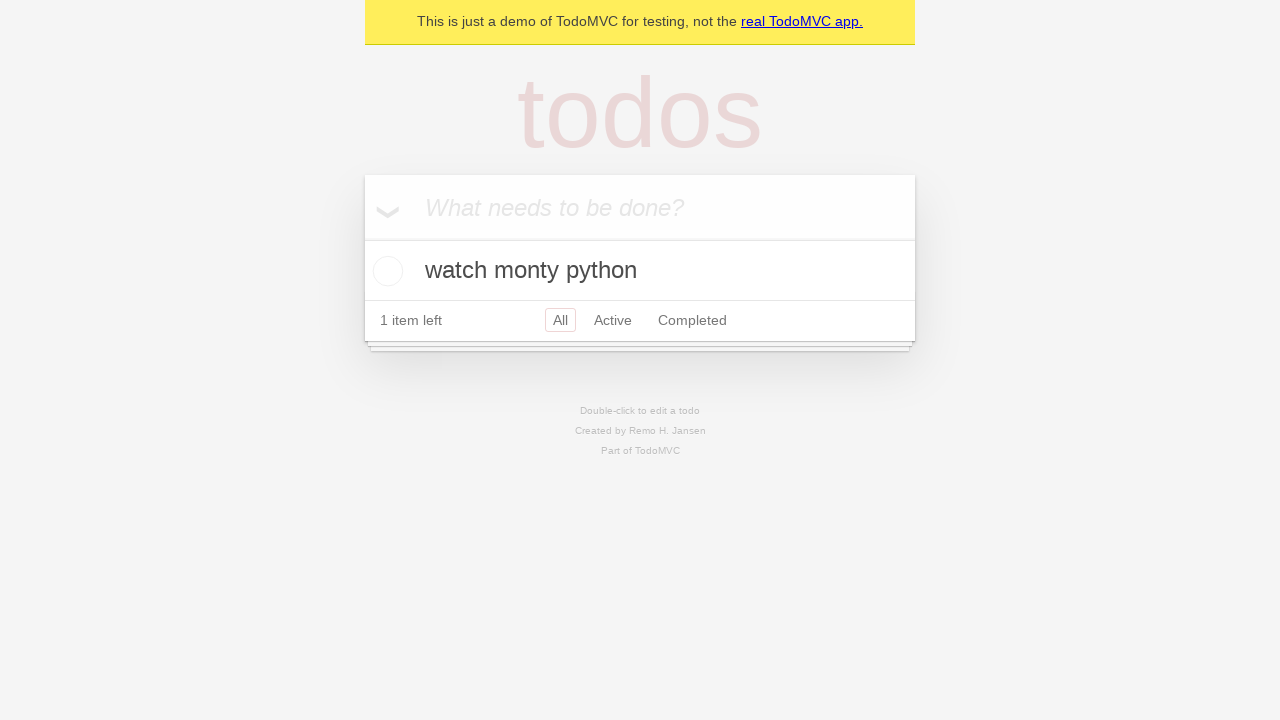

Filled todo input with 'feed the cat' on internal:attr=[placeholder="What needs to be done?"i]
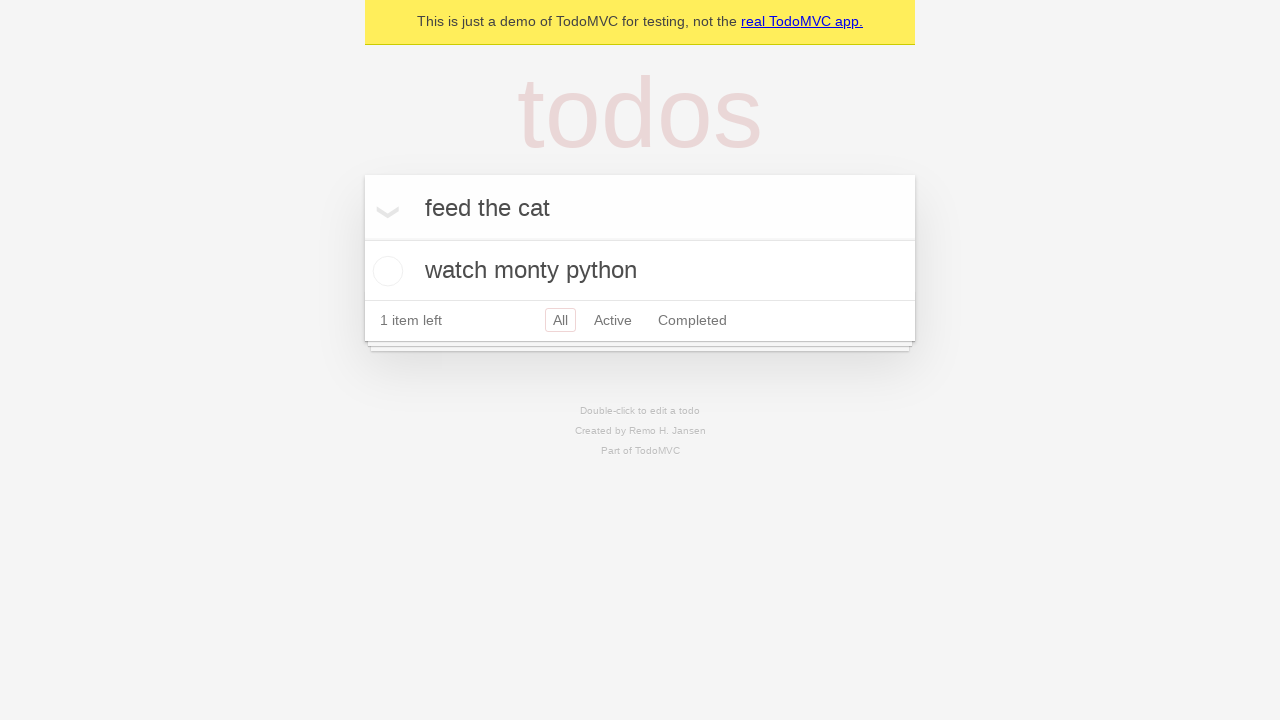

Pressed Enter to create todo 'feed the cat' on internal:attr=[placeholder="What needs to be done?"i]
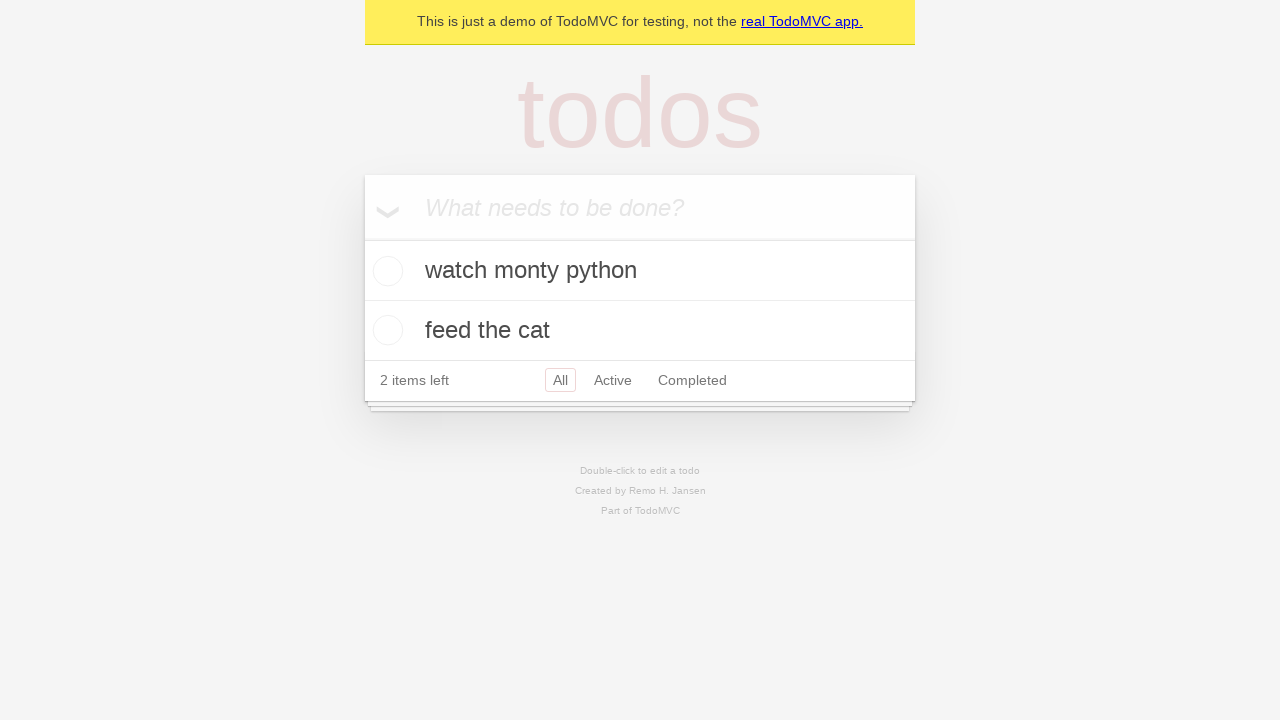

Located first todo checkbox
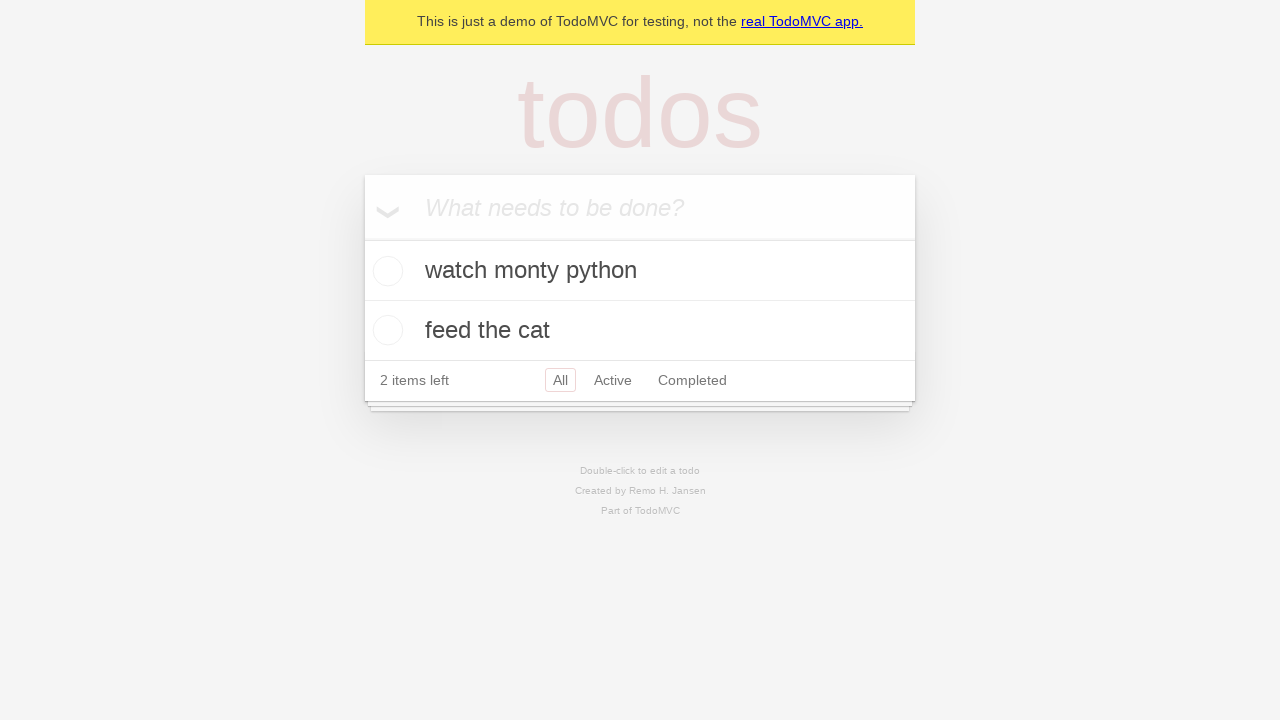

Checked first todo item at (385, 271) on internal:testid=[data-testid="todo-item"s] >> nth=0 >> internal:role=checkbox
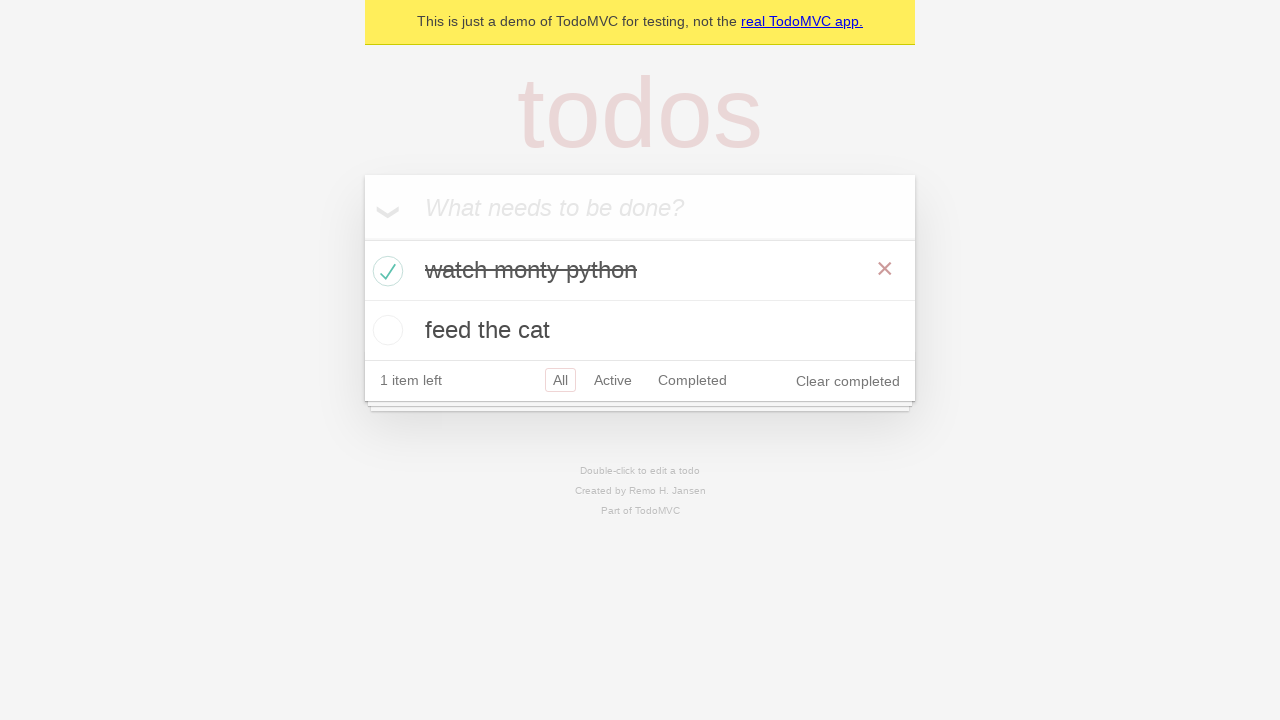

Reloaded the page to test data persistence
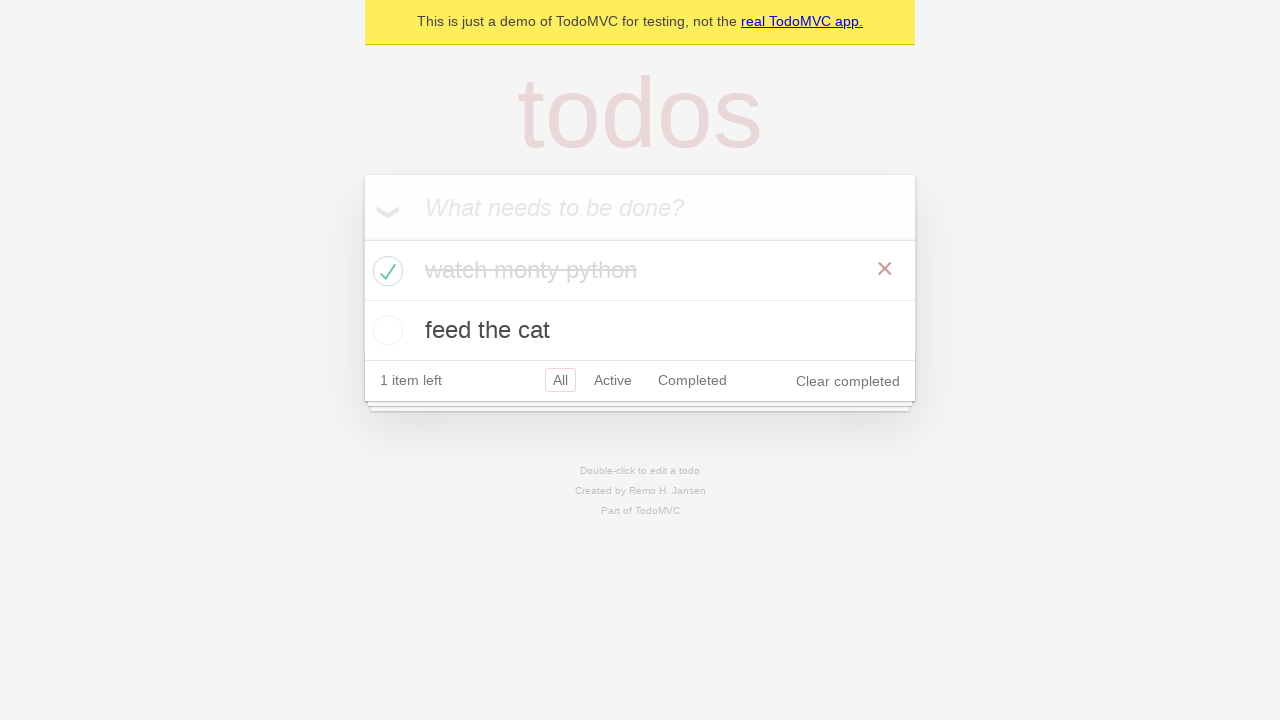

Confirmed todo items persisted after page reload
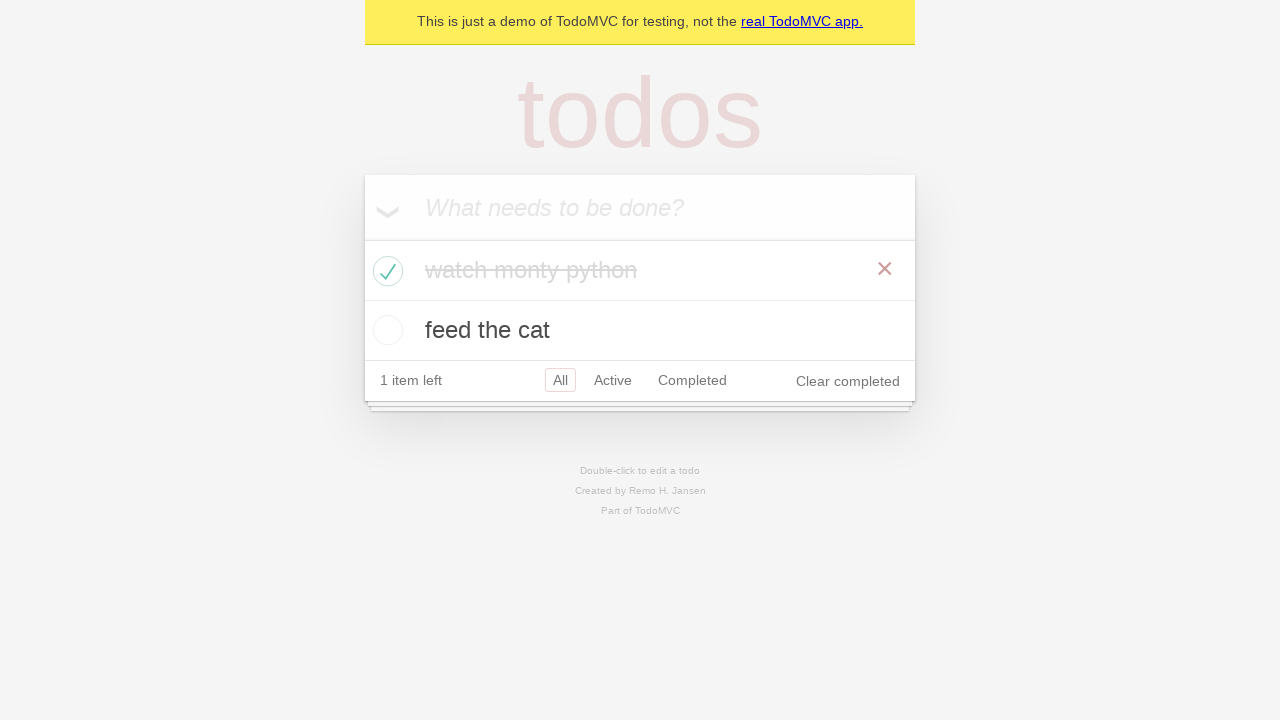

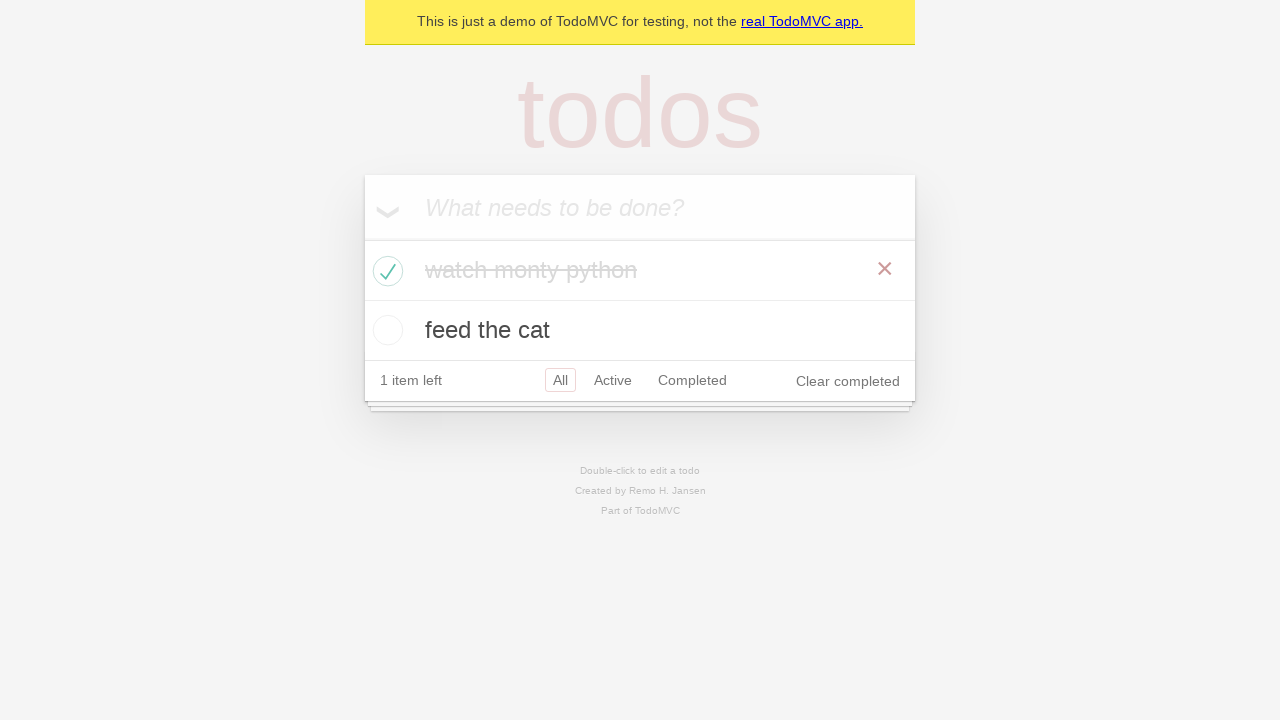